Tests an electric underfloor heating calculator by filling in room dimensions (width: 4, length: 5), selecting room type and heating type from dropdowns, entering heat loss value (1200), and clicking the calculate button to verify results.

Starting URL: https://kermi-fko.ru/raschety/Calc-Rehau-Solelec.aspx

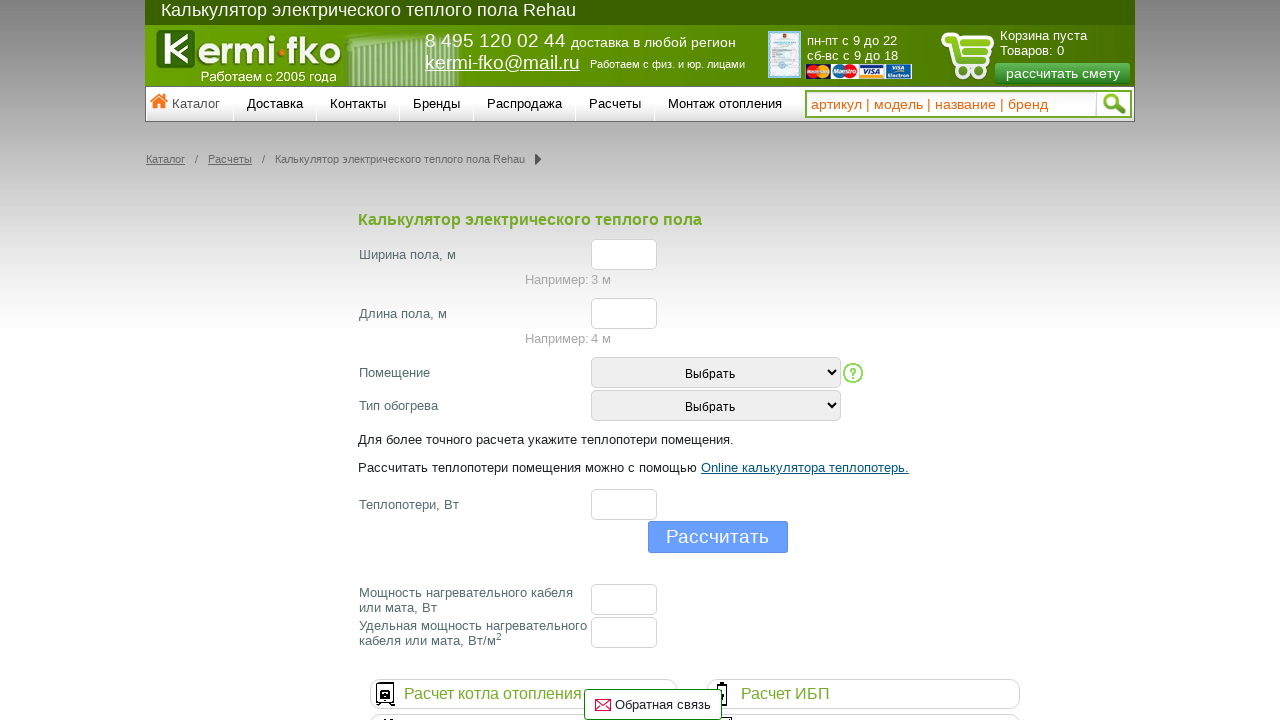

Filled room width field with value '4' on #el_f_width
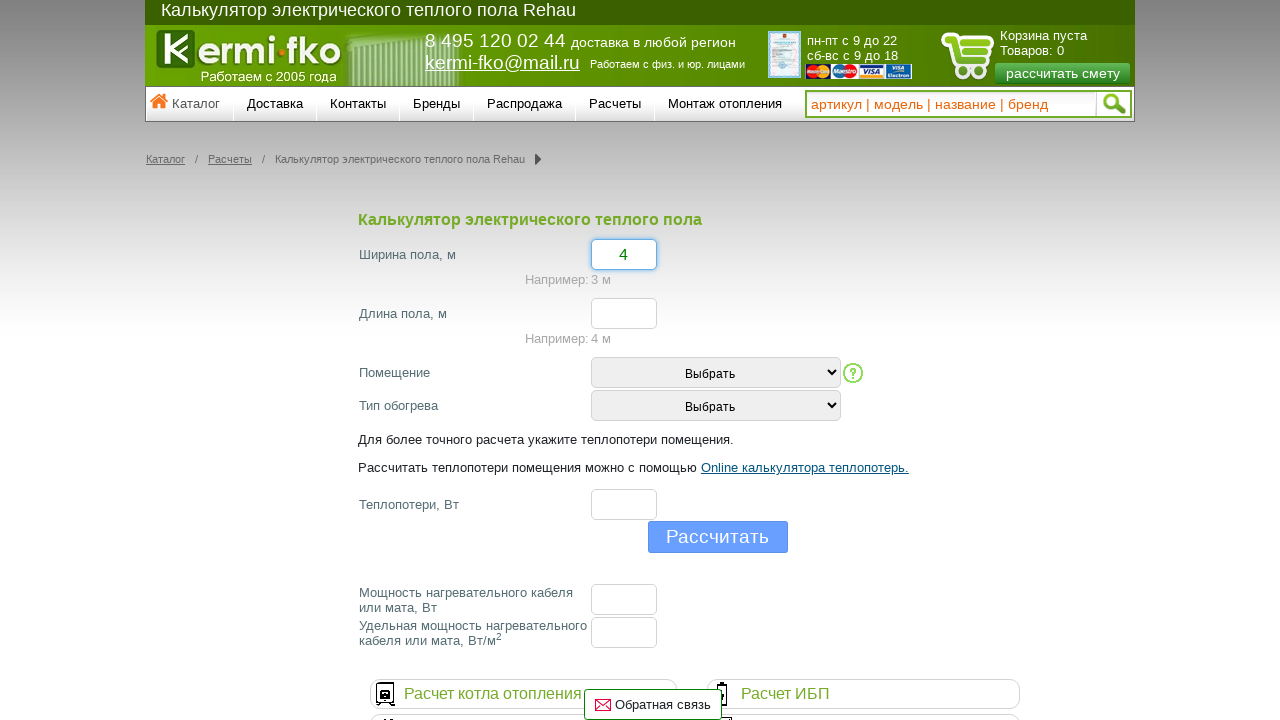

Filled room length field with value '5' on #el_f_lenght
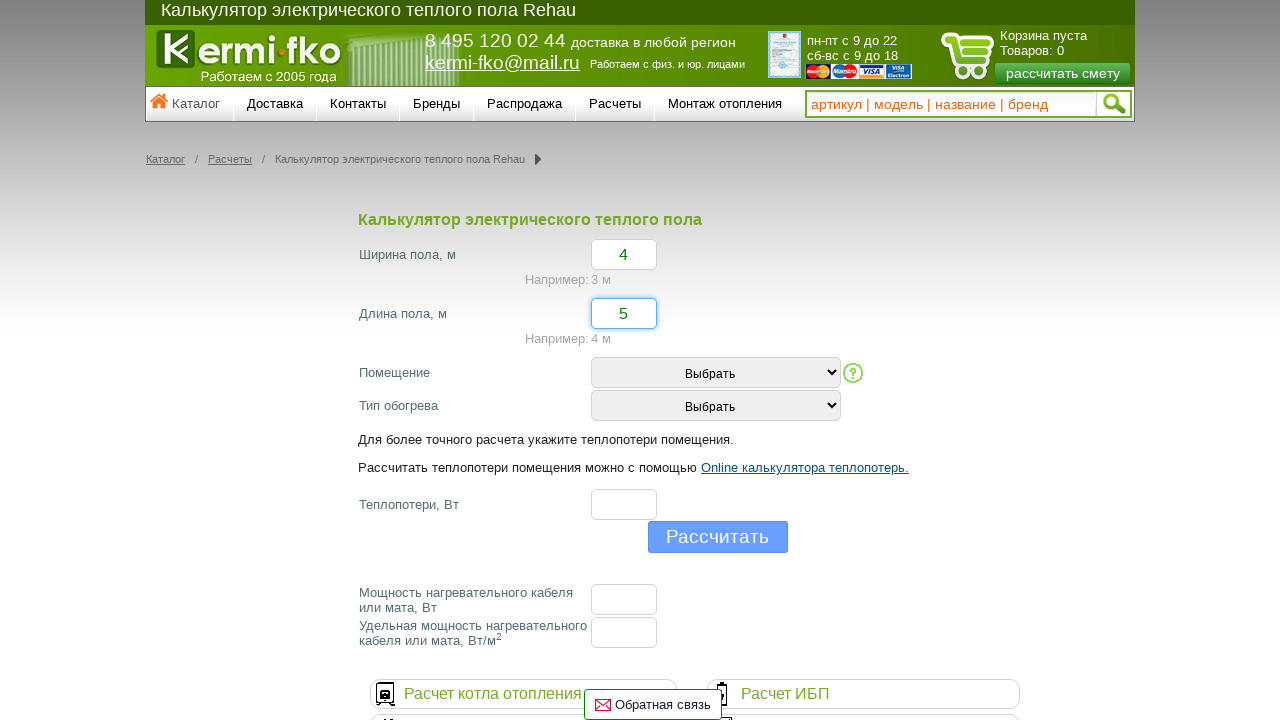

Selected room type from dropdown (value='2') on #room_type
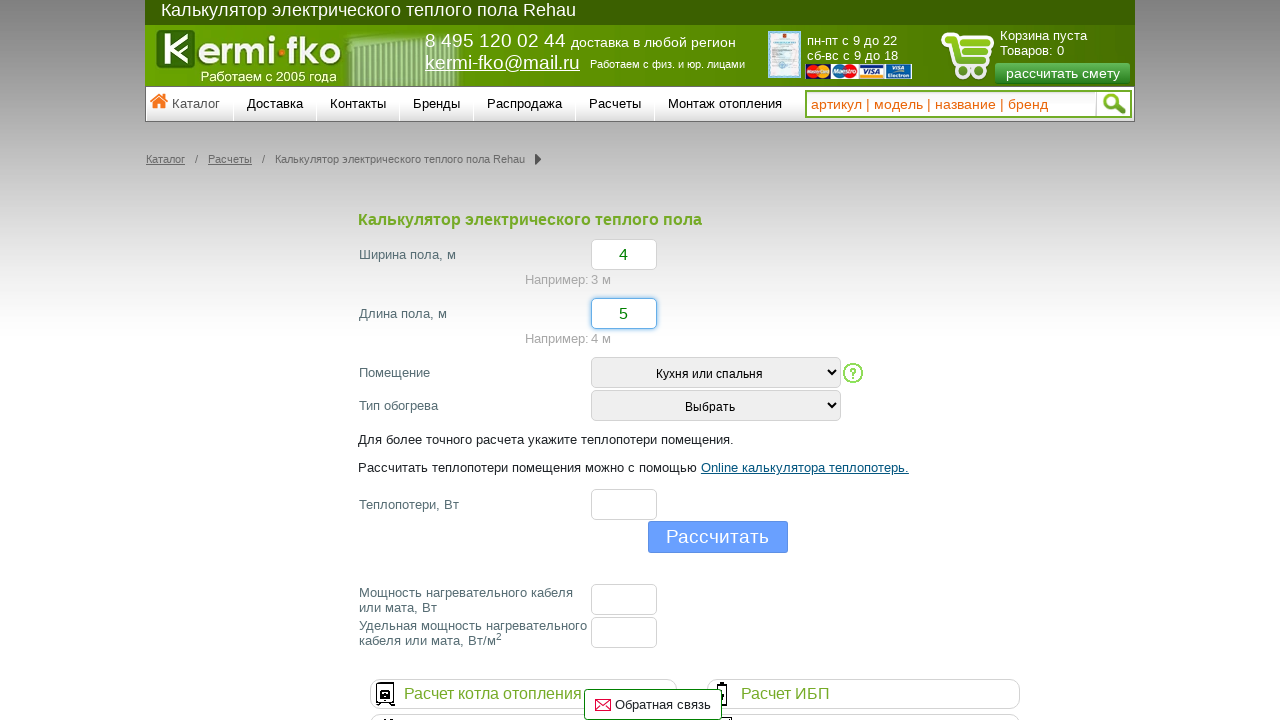

Selected heating type from dropdown (index=2) on #heating_type
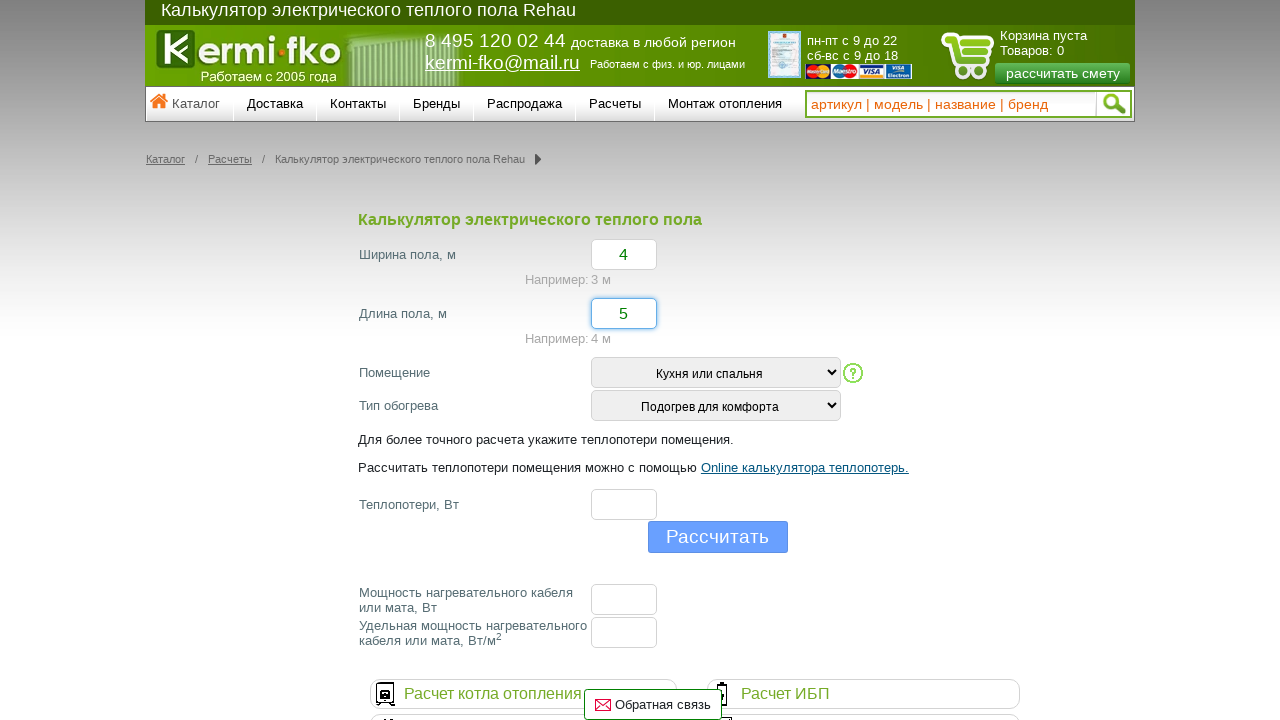

Filled heat loss field with value '1200' on #el_f_losses
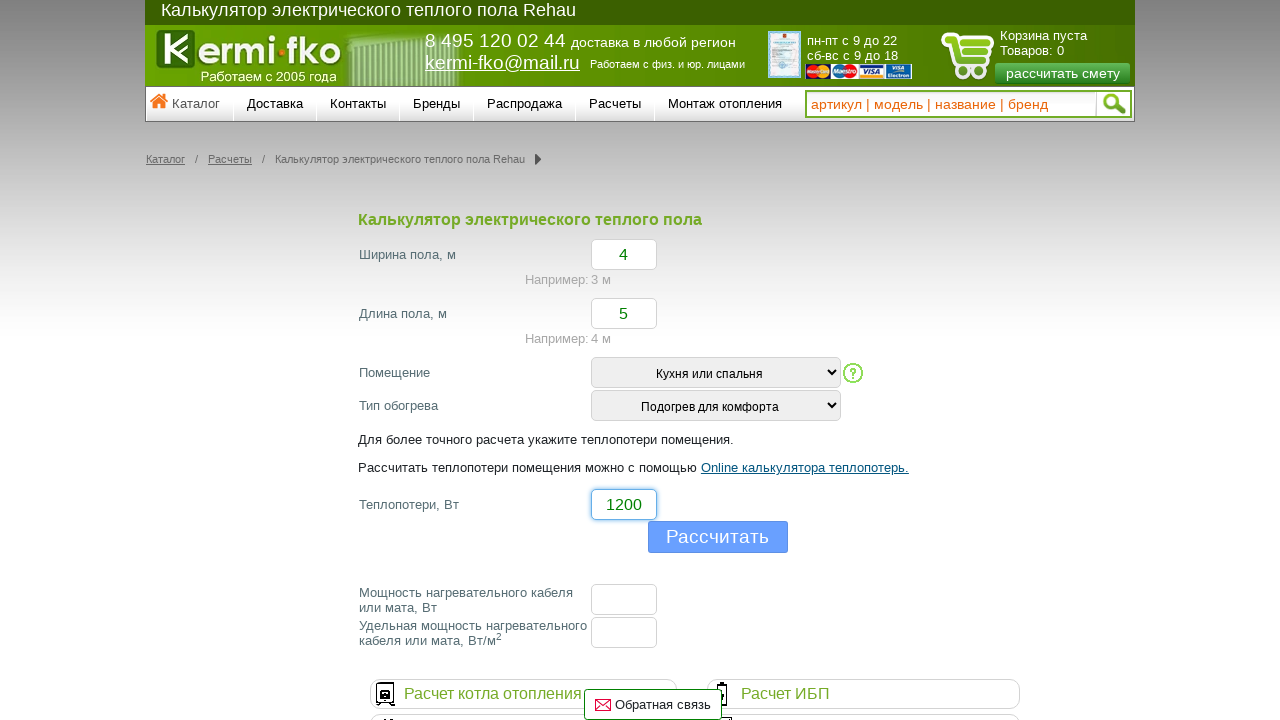

Clicked the calculate button at (718, 537) on input[name='button']
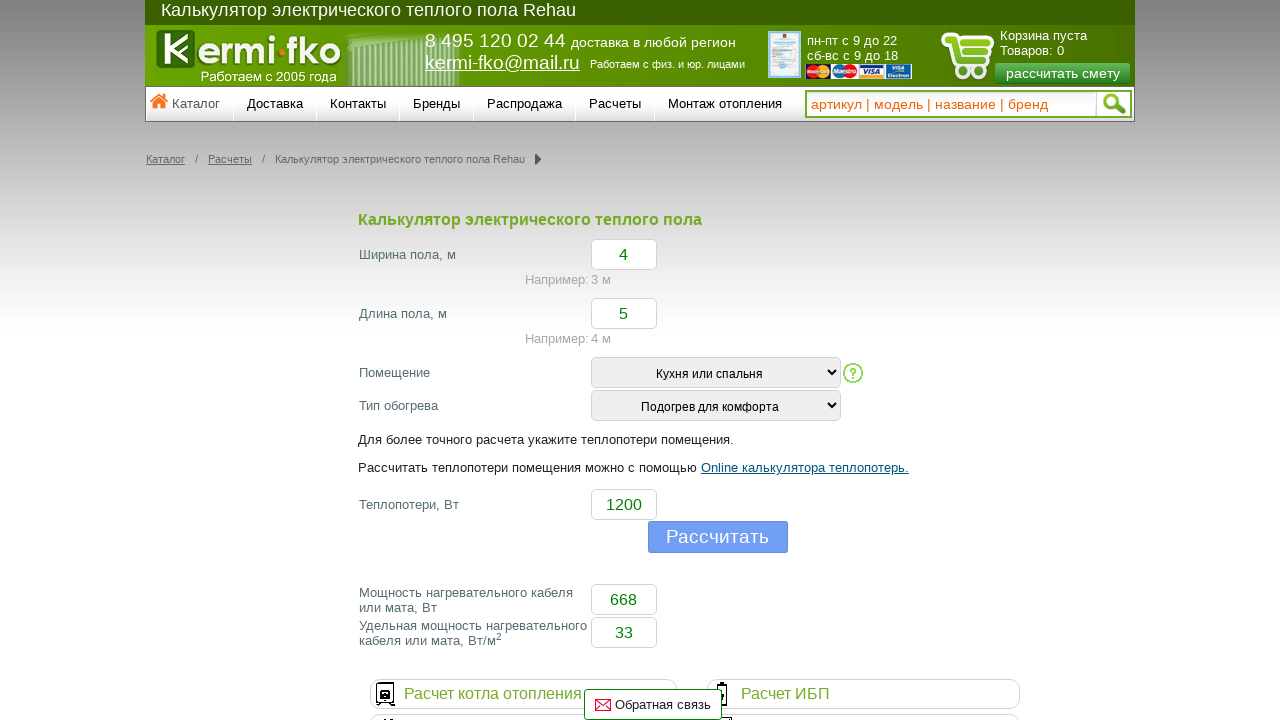

Floor cable power result element appeared
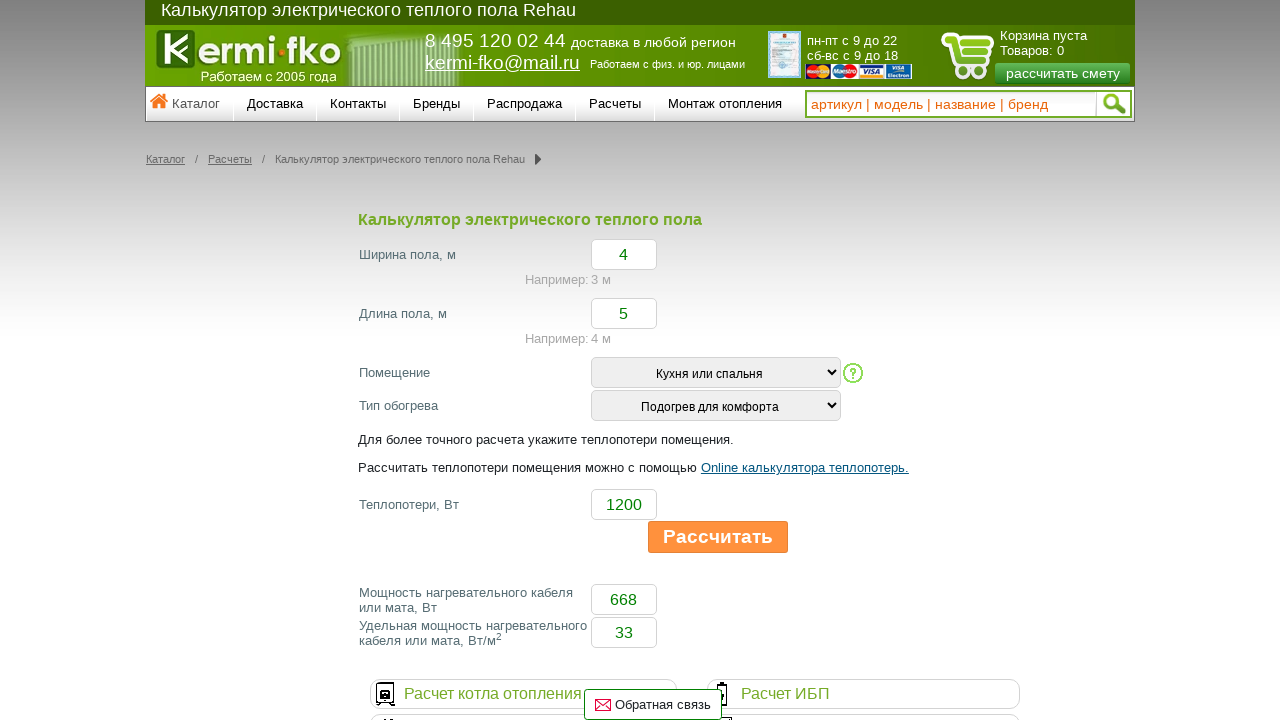

Specific floor cable power result element appeared
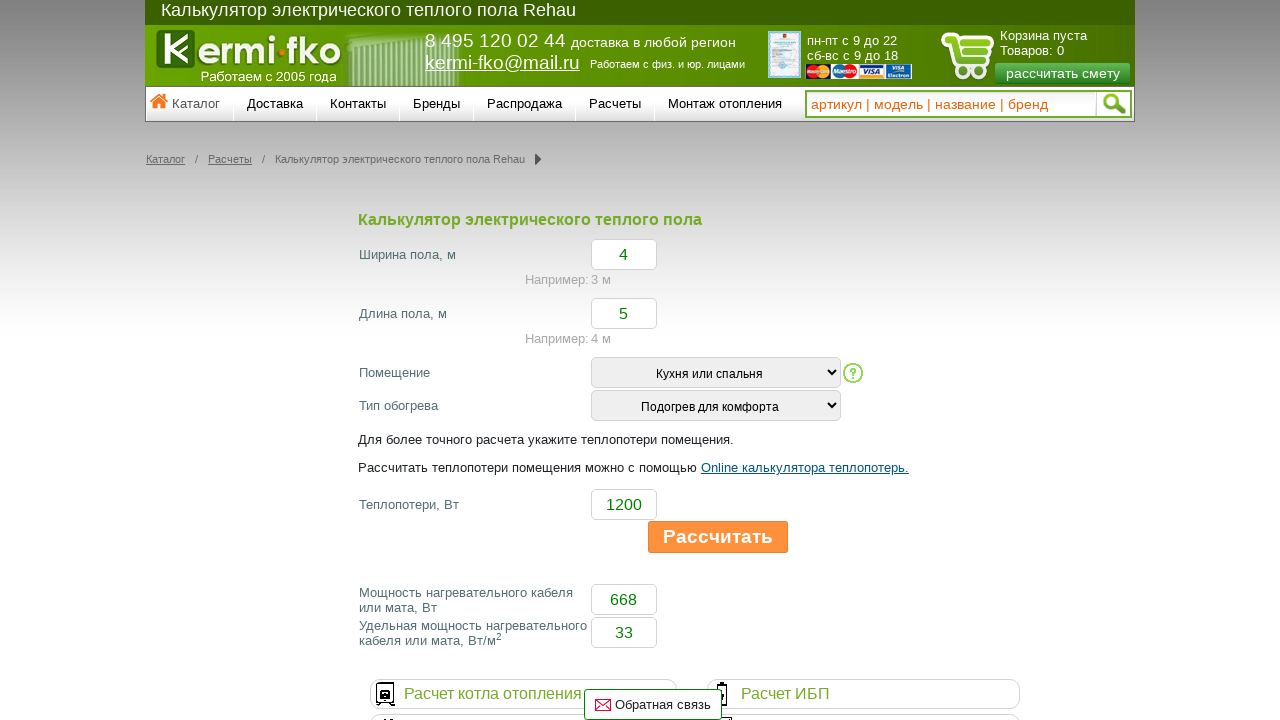

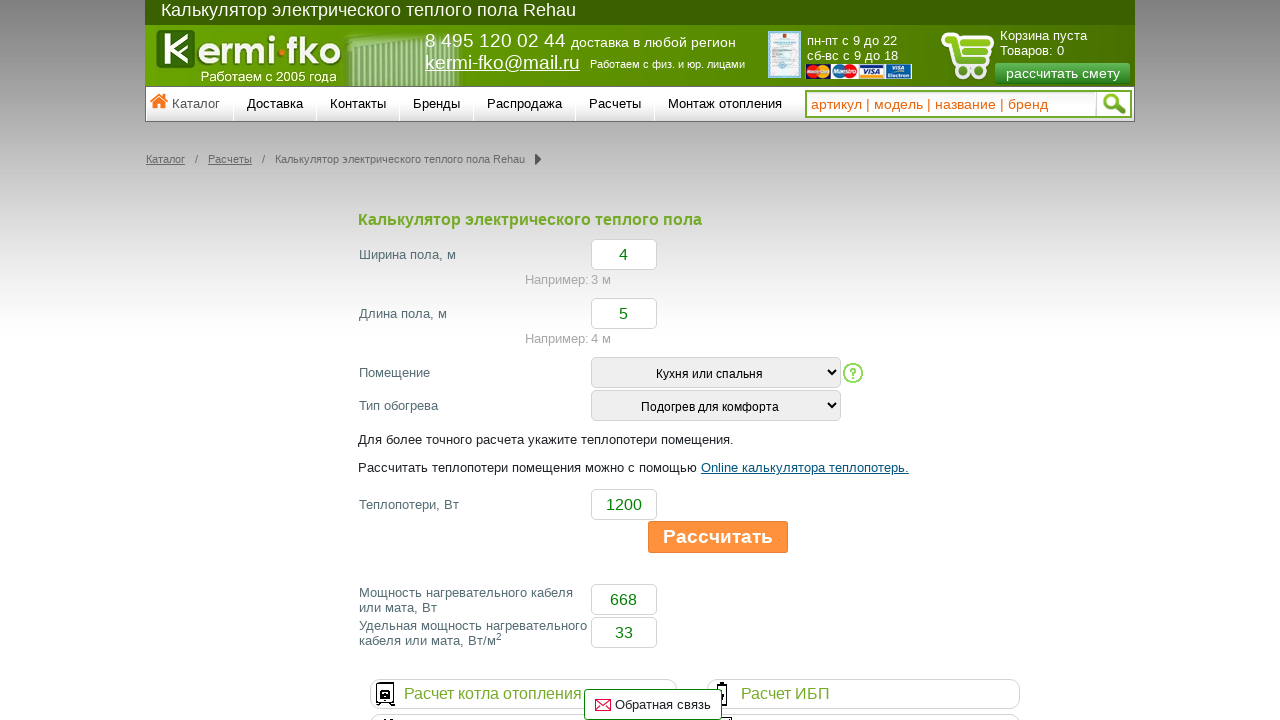